Tests various CSS selector strategies by filling form fields using different selector types including ID, class, attribute-value, and partial attribute matching with parent-child relationships

Starting URL: https://formy-project.herokuapp.com/form

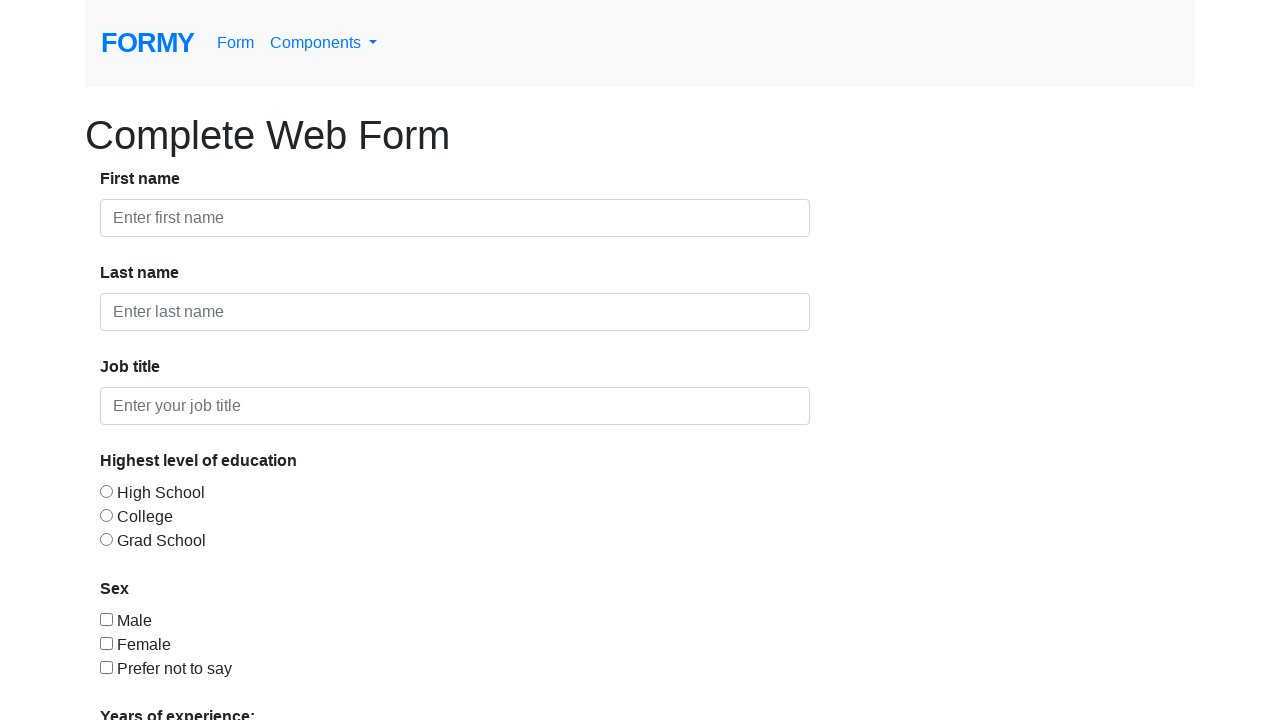

Filled first name field using ID selector with 'test1' on input#first-name
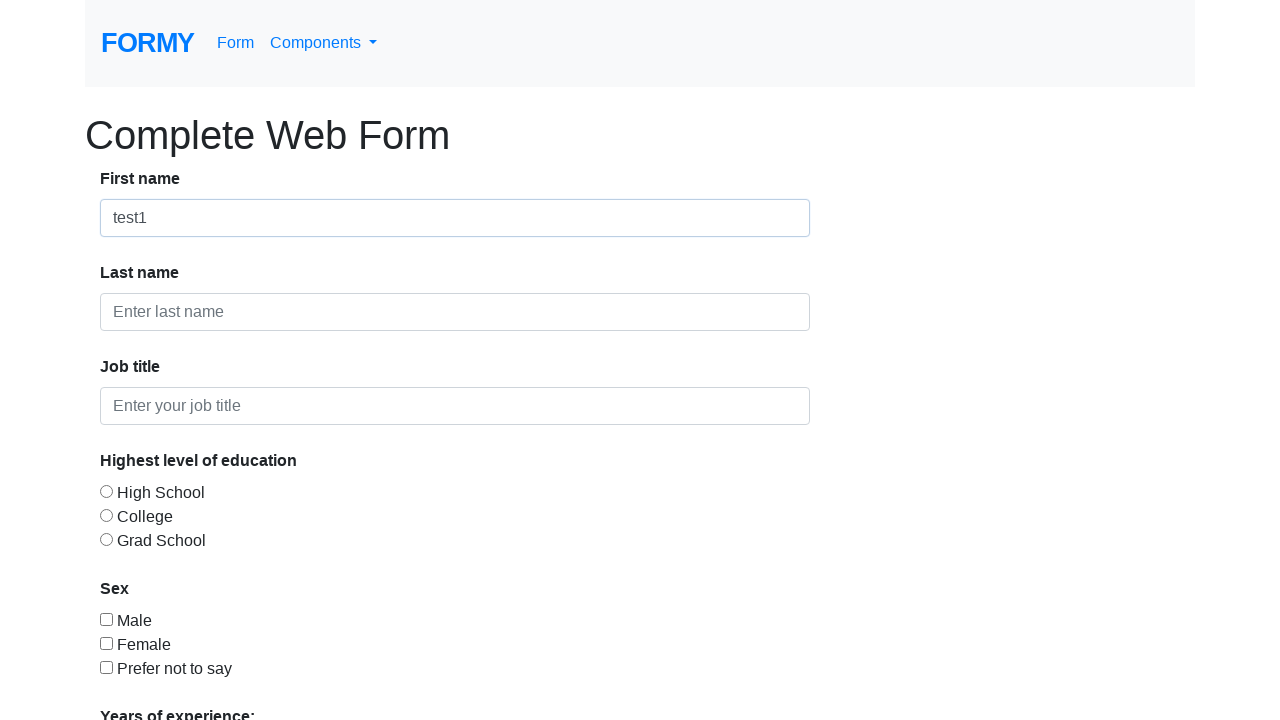

Filled form field using class selector with 'test2' on input.form-control
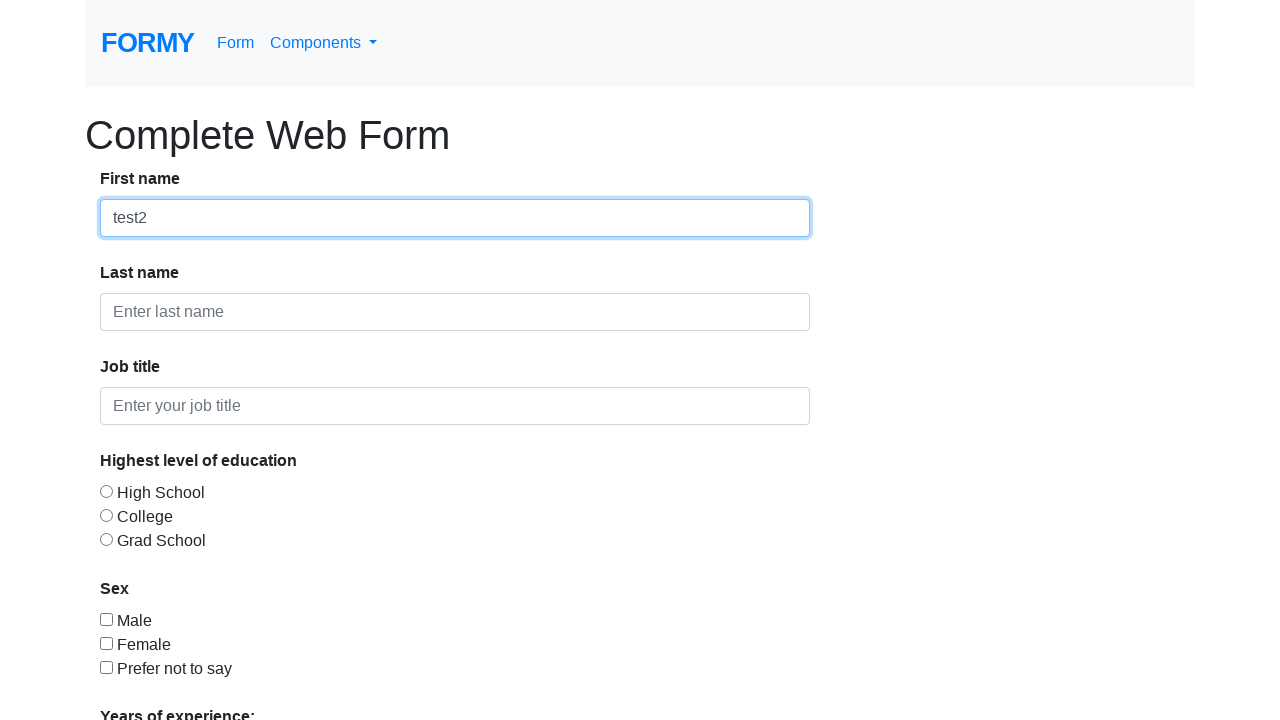

Filled last name field using attribute-value selector with 'test3' on input[placeholder="Enter last name"]
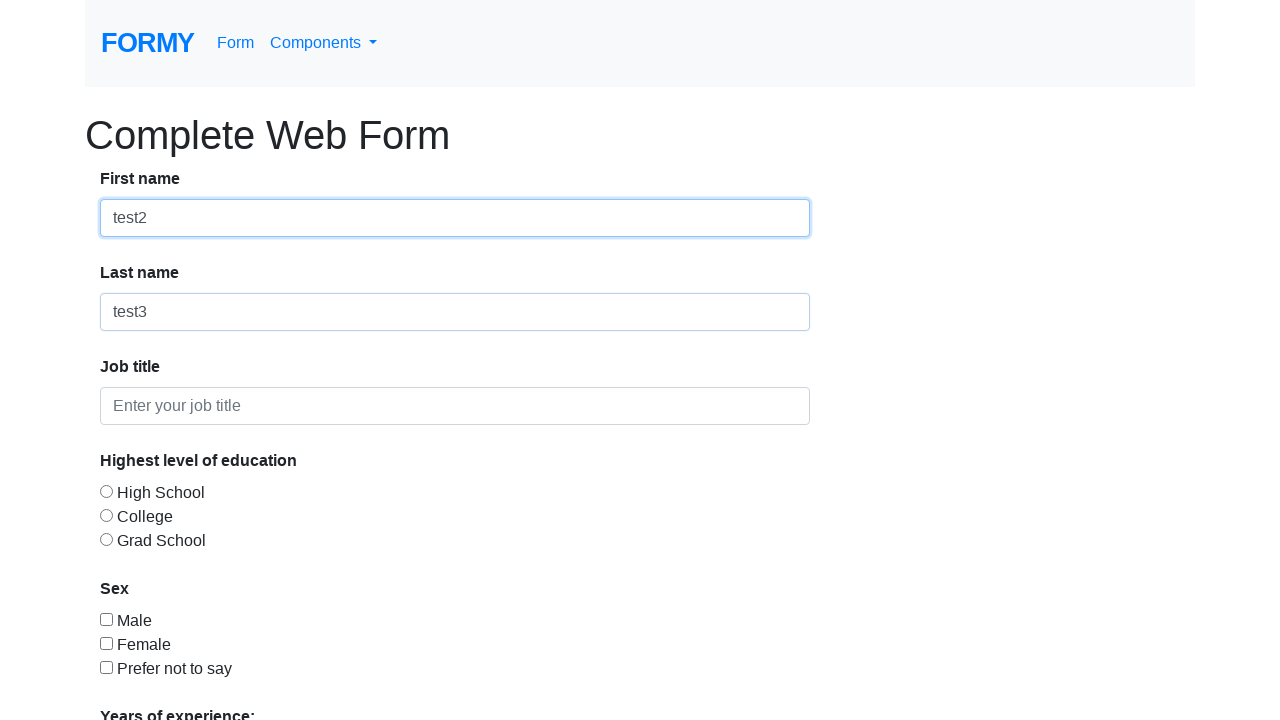

Filled last name field using partial attribute matching with parent-child selector with 'test4' on div input[placeholder*="last name"]
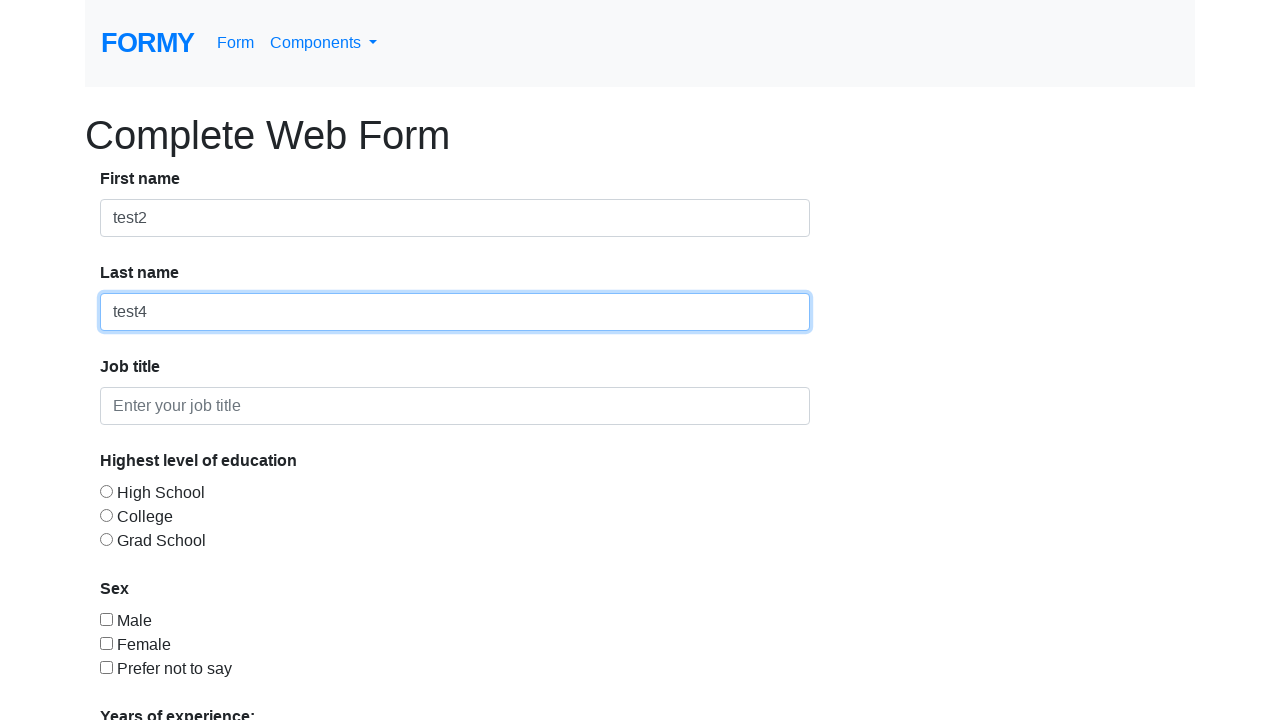

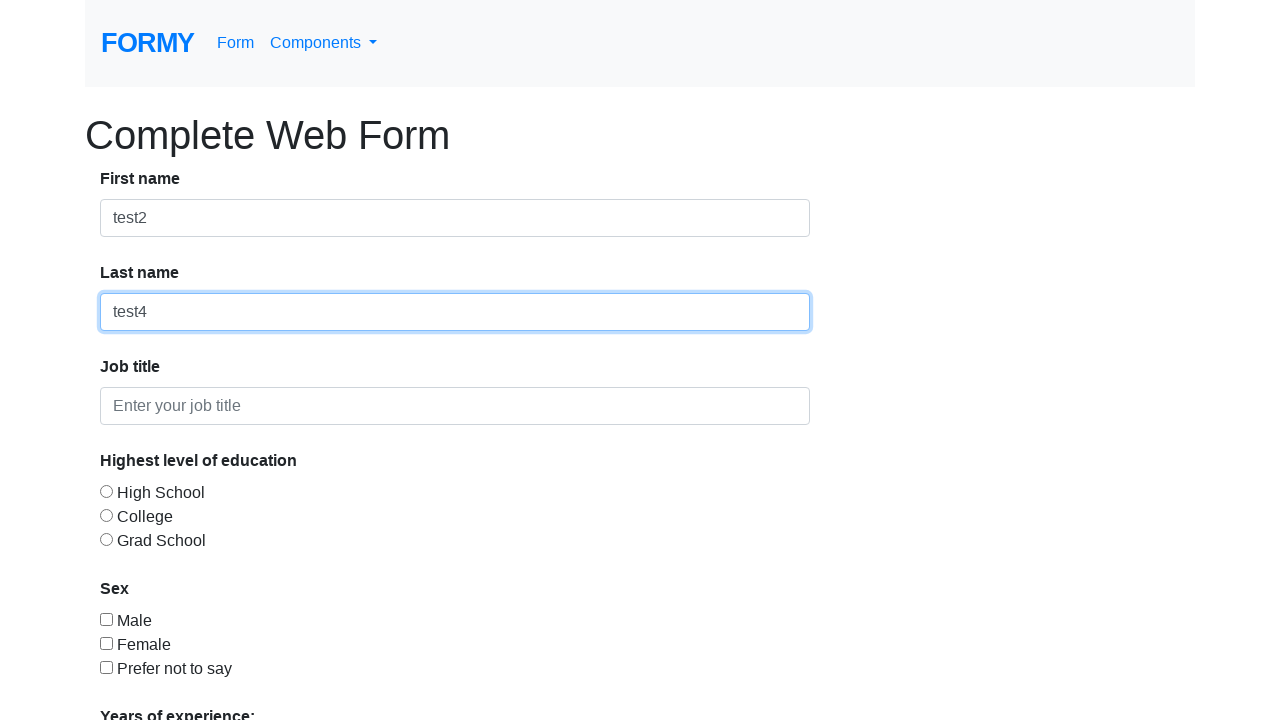